Gets an attribute value from an element, calculates a result, and submits with checkboxes

Starting URL: http://suninjuly.github.io/get_attribute.html

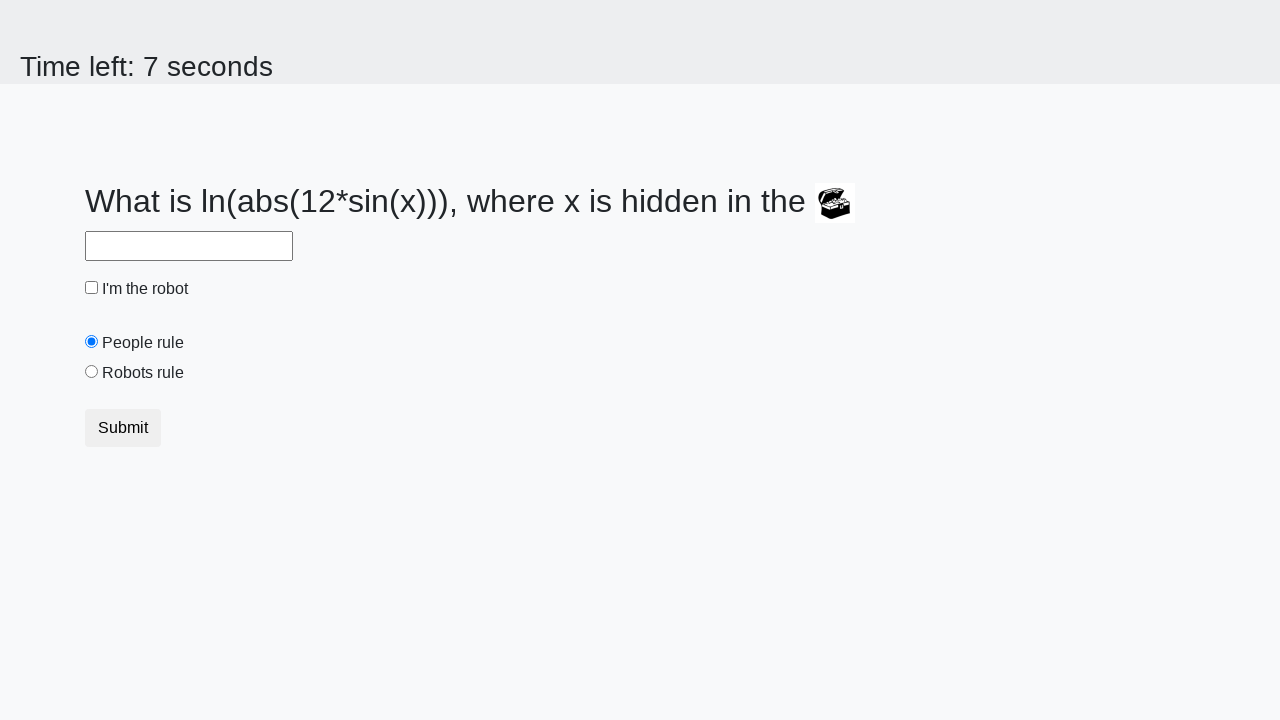

Retrieved 'valuex' attribute from treasure element
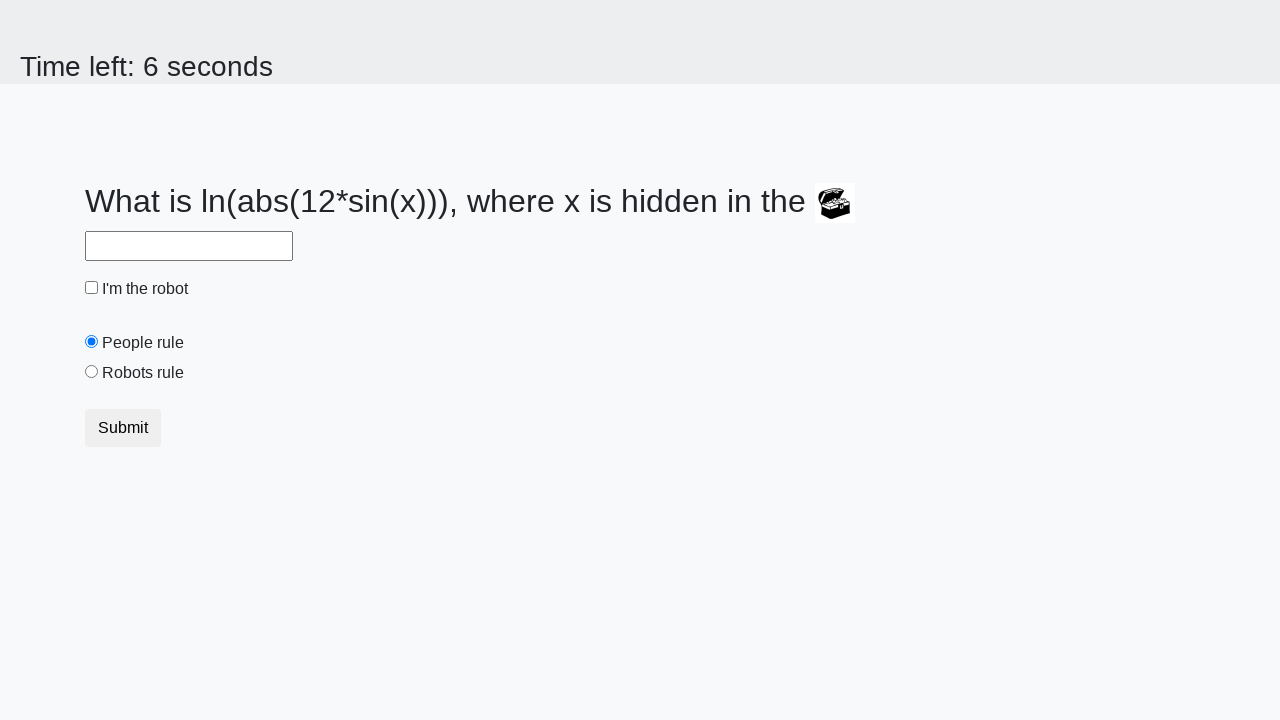

Calculated mathematical result using attribute value
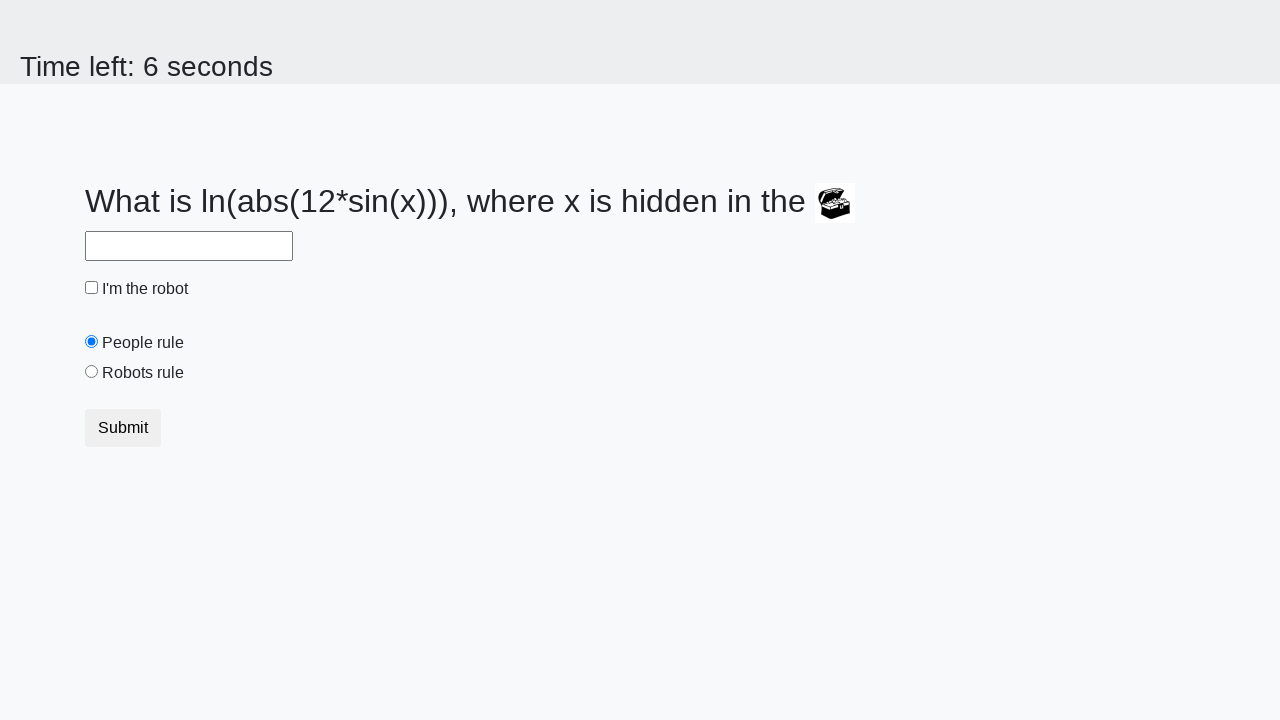

Filled answer field with calculated result on #answer
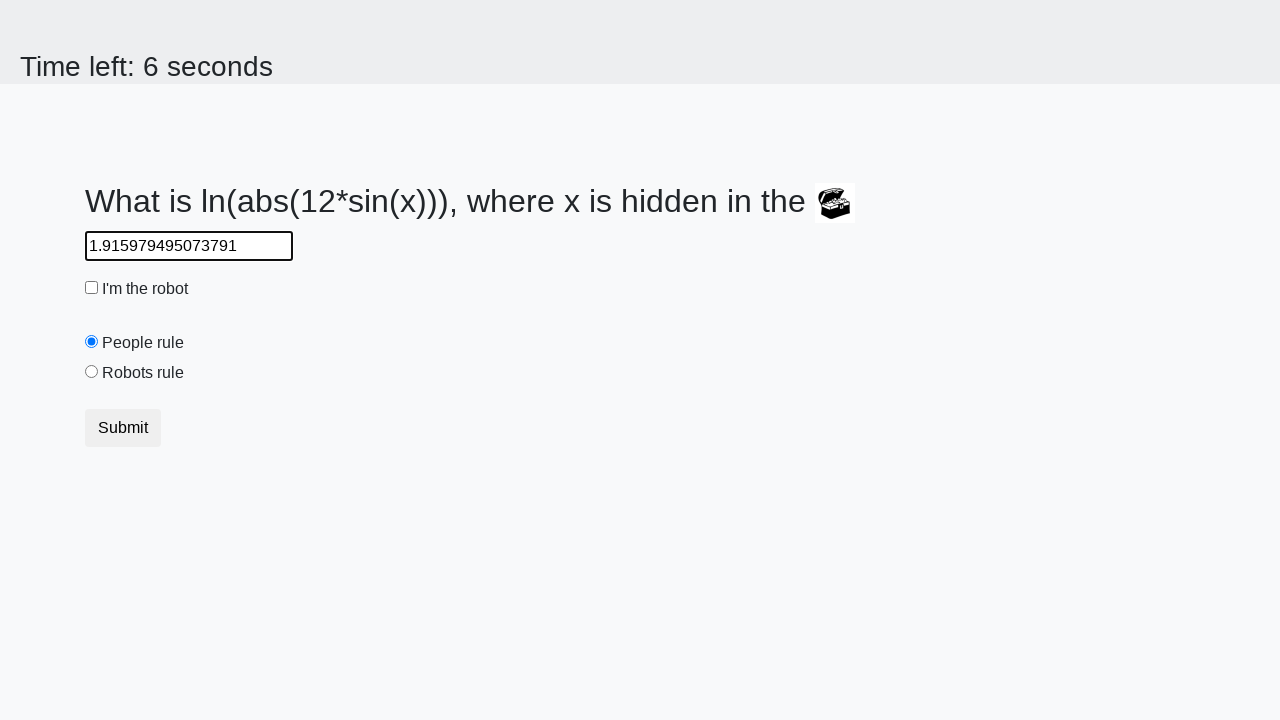

Clicked robot checkbox at (92, 288) on #robotCheckbox
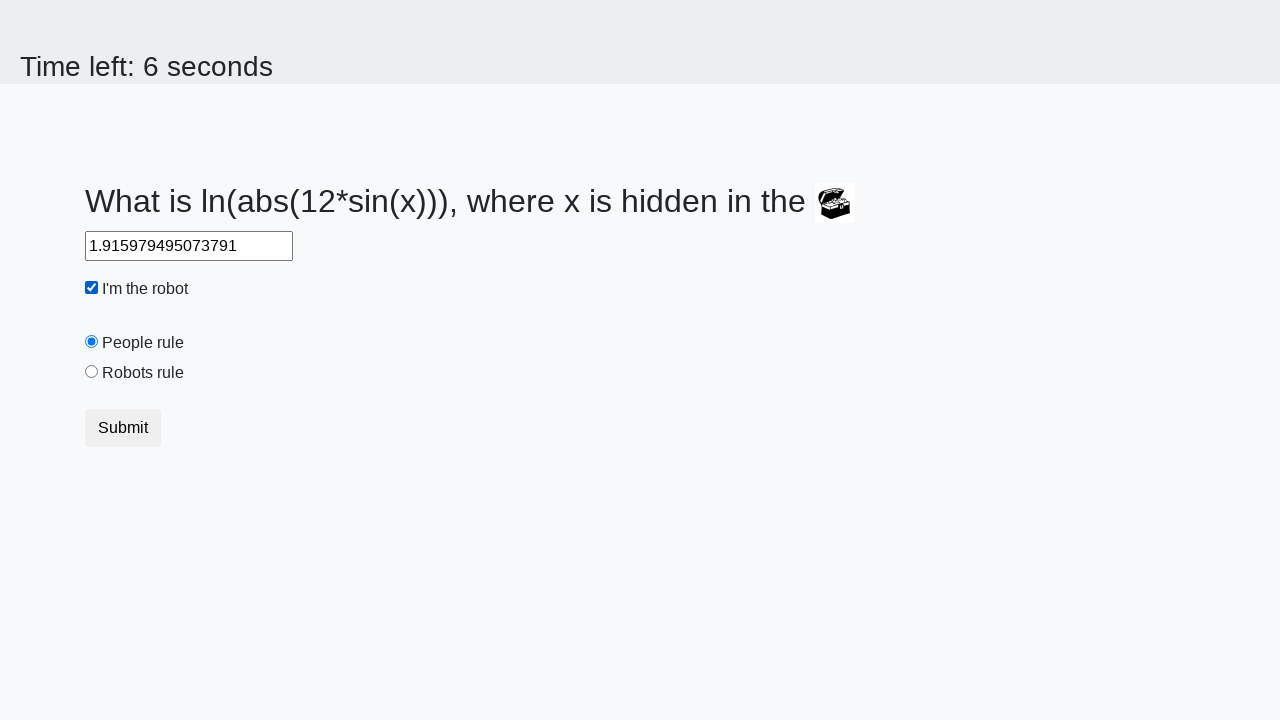

Clicked robots rule radio button at (92, 372) on #robotsRule
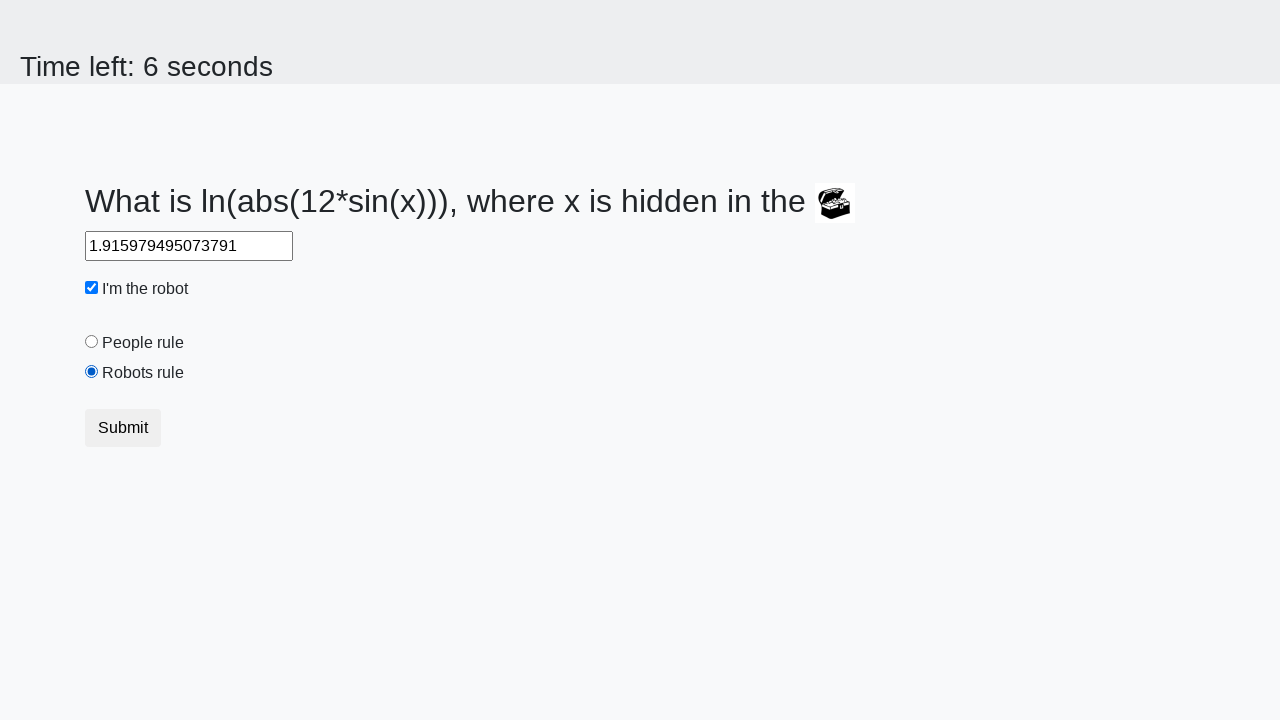

Clicked Submit button to submit form at (123, 428) on xpath=//button[text()='Submit']
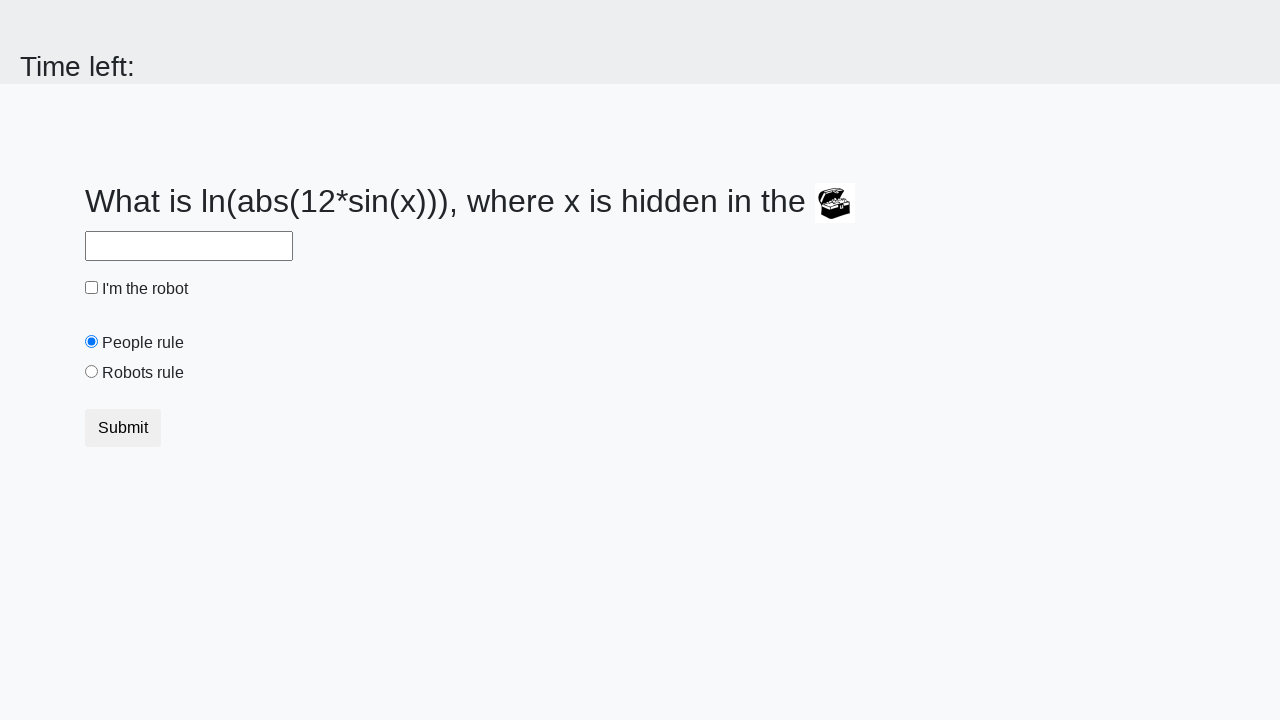

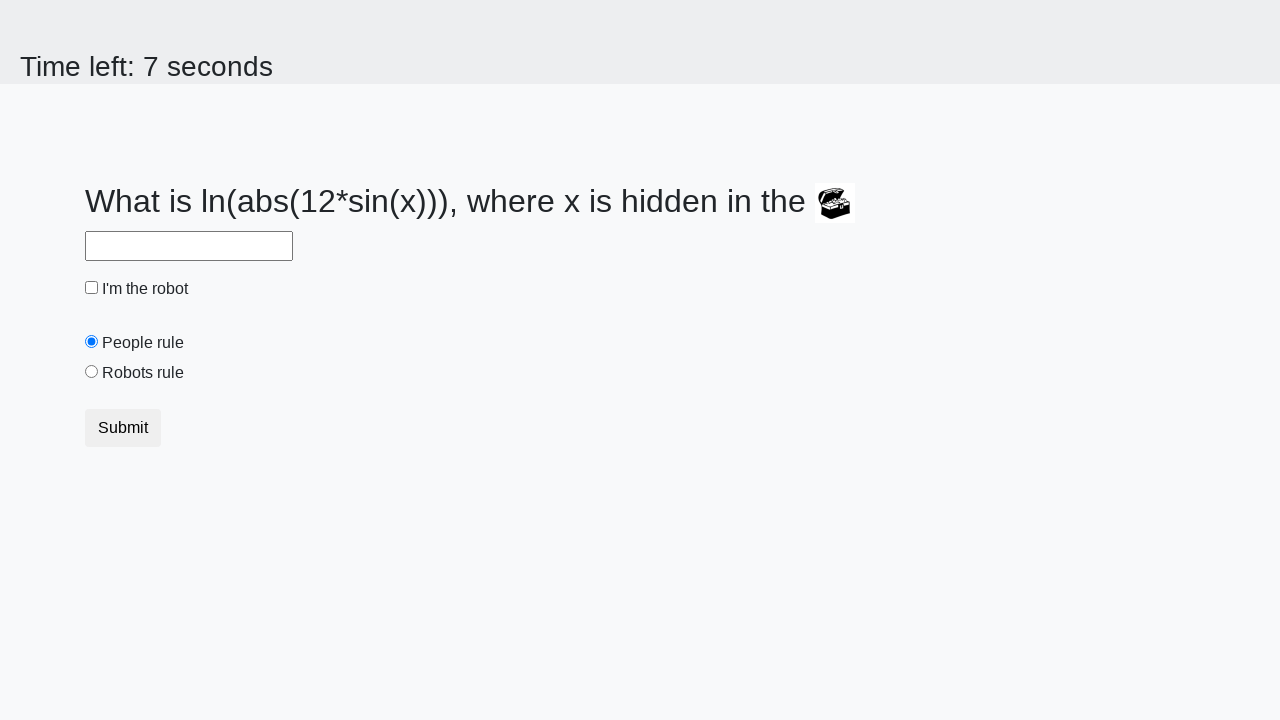